Tests a seller registration form by filling in full name, email address, phone number, and business brand fields

Starting URL: https://shopdemo-alex-hot.koyeb.app/sell

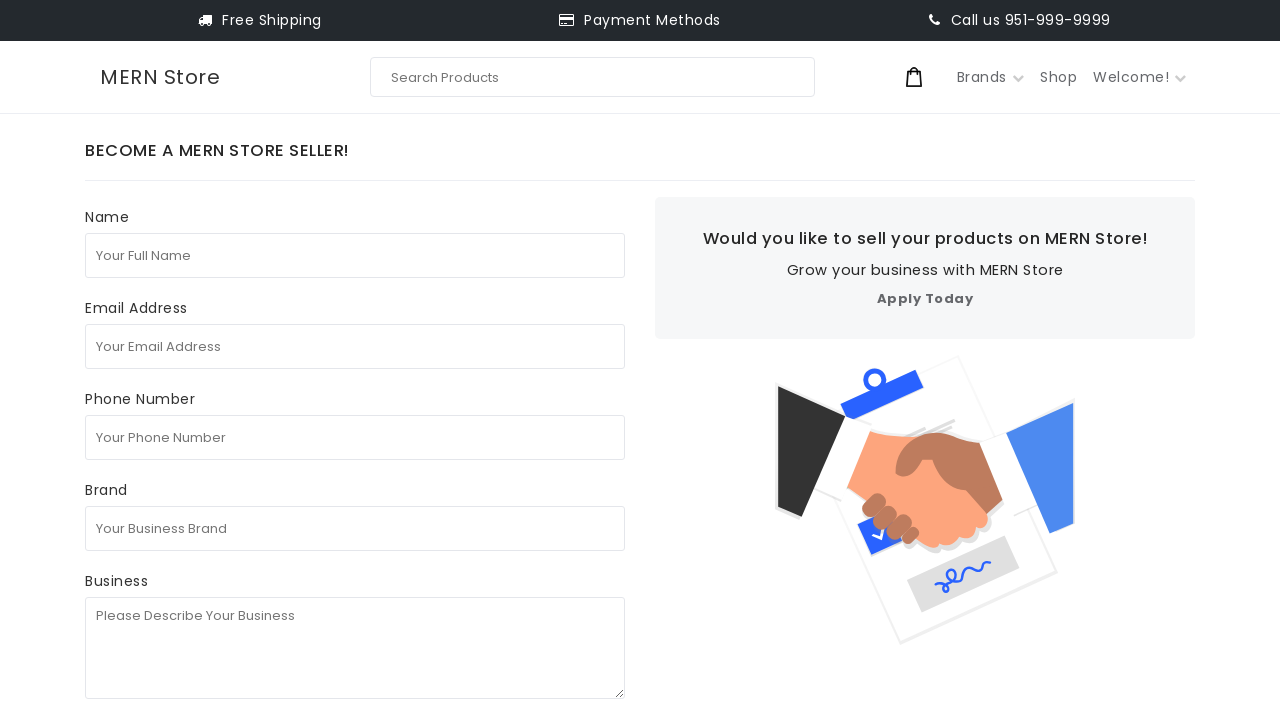

Clicked on the Full Name field at (355, 255) on internal:attr=[placeholder="Your Full Name"i]
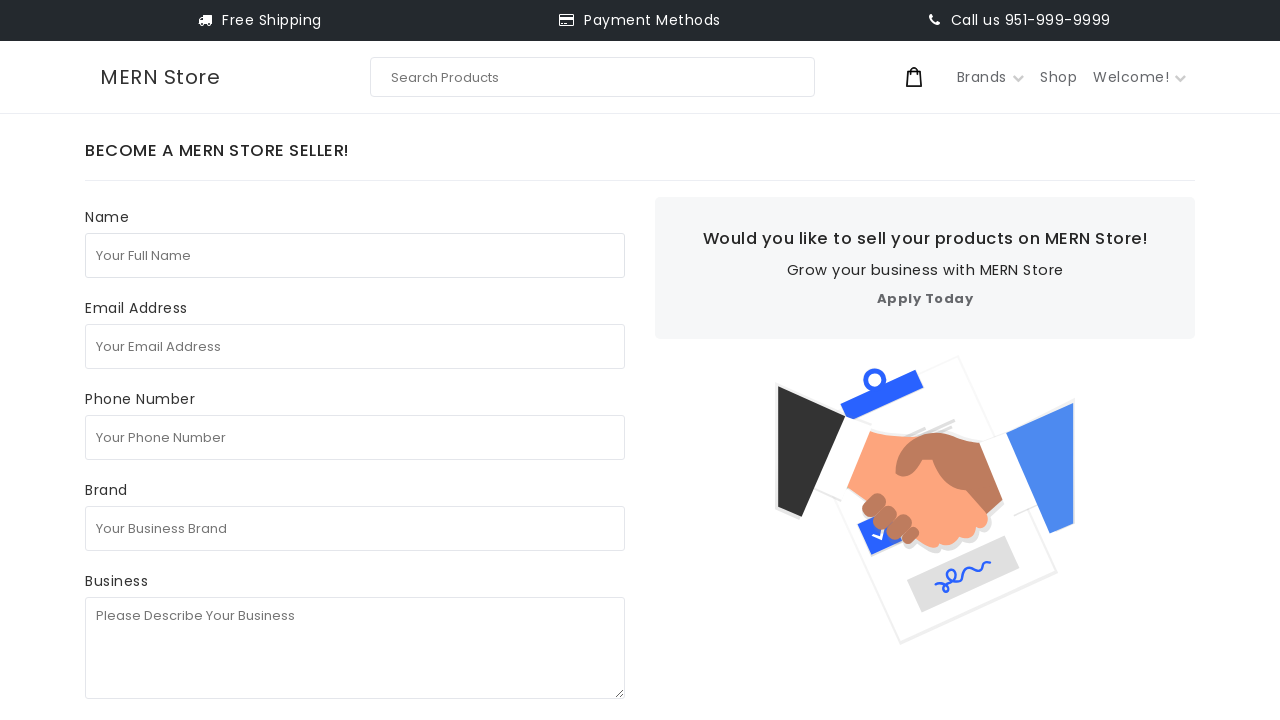

Filled Full Name field with 'test seller' on internal:attr=[placeholder="Your Full Name"i]
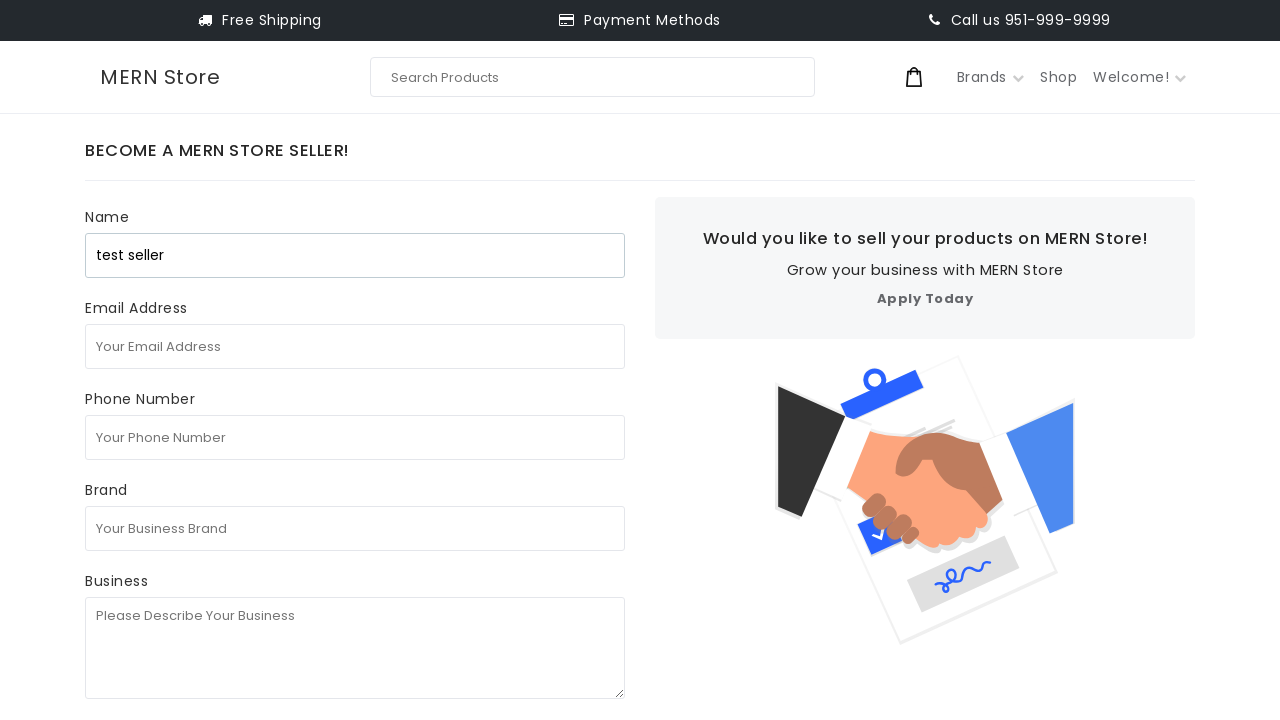

Clicked on the Email Address field at (355, 346) on internal:attr=[placeholder="Your Email Address"i]
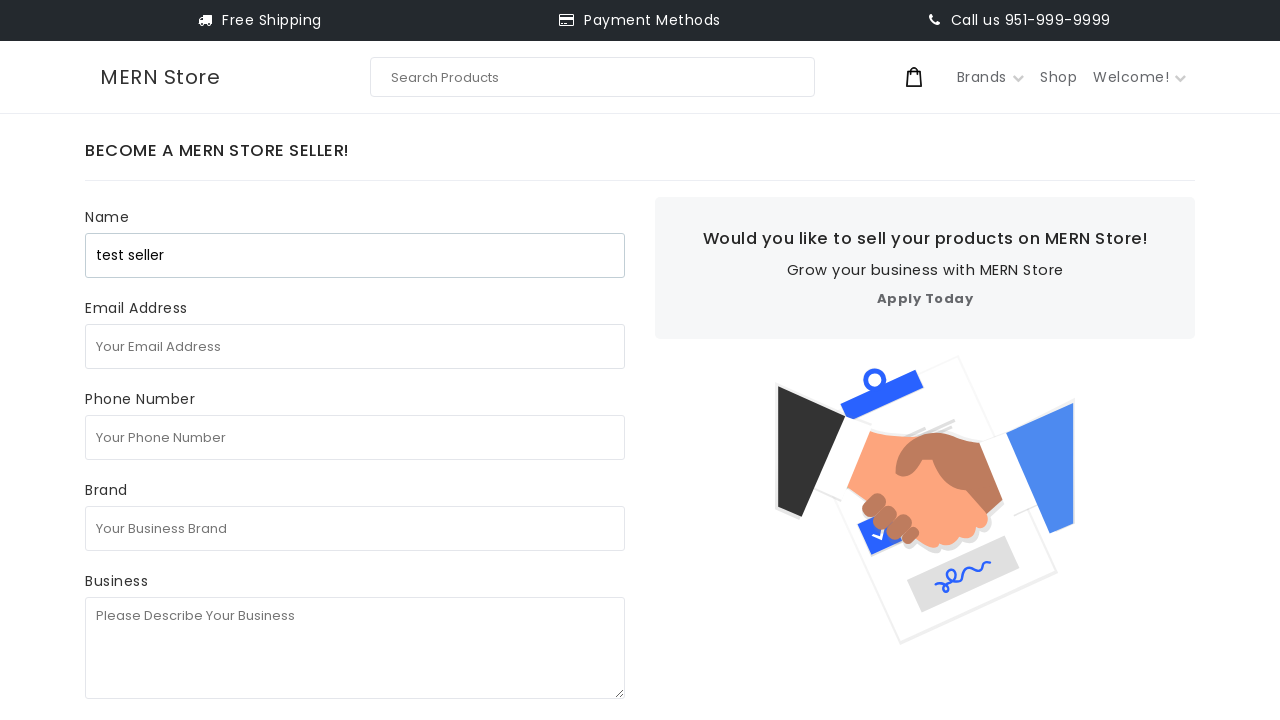

Filled Email Address field with 'testseller@gmail.com' on internal:attr=[placeholder="Your Email Address"i]
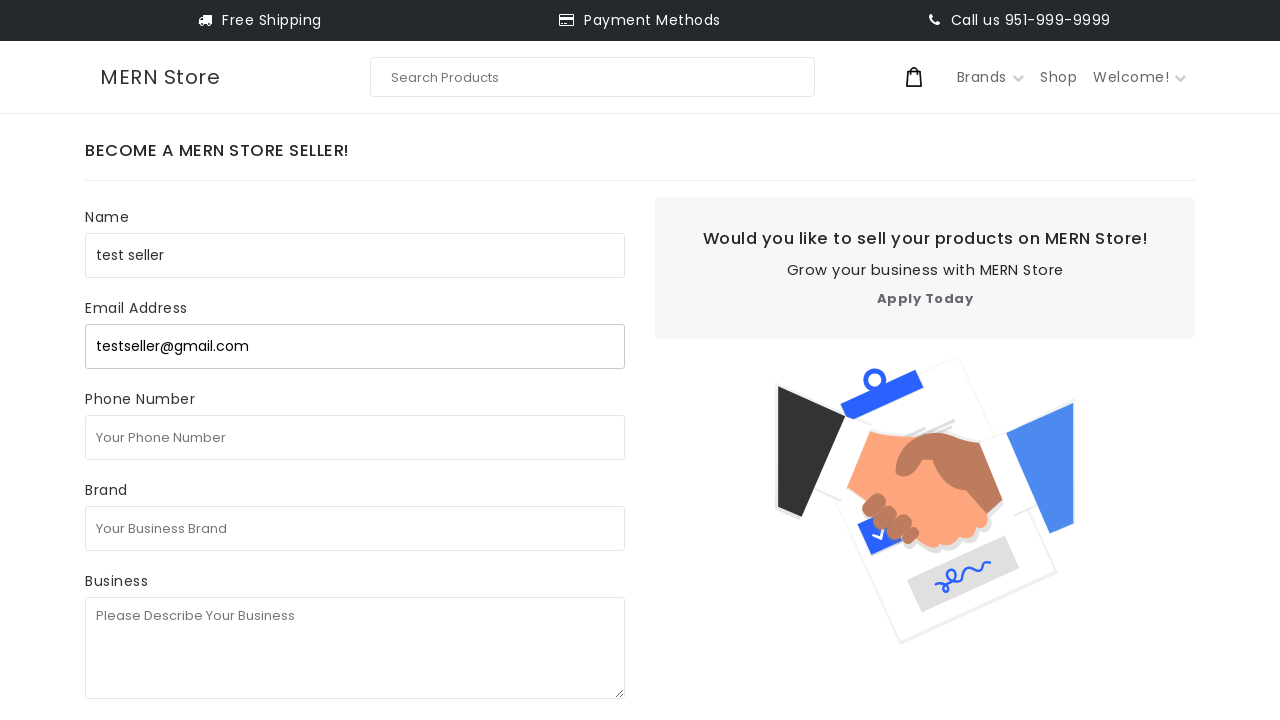

Clicked on the Phone Number field at (355, 437) on internal:attr=[placeholder="Your Phone Number"i]
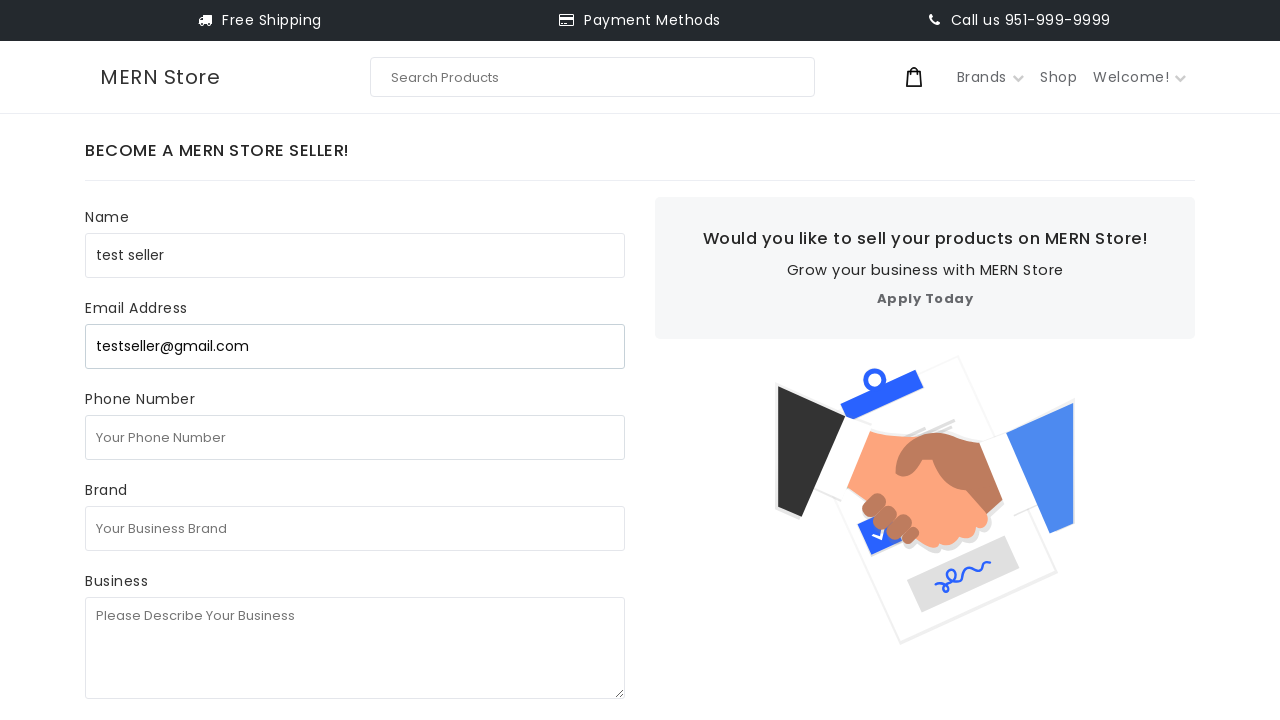

Filled Phone Number field with '1231231231' on internal:attr=[placeholder="Your Phone Number"i]
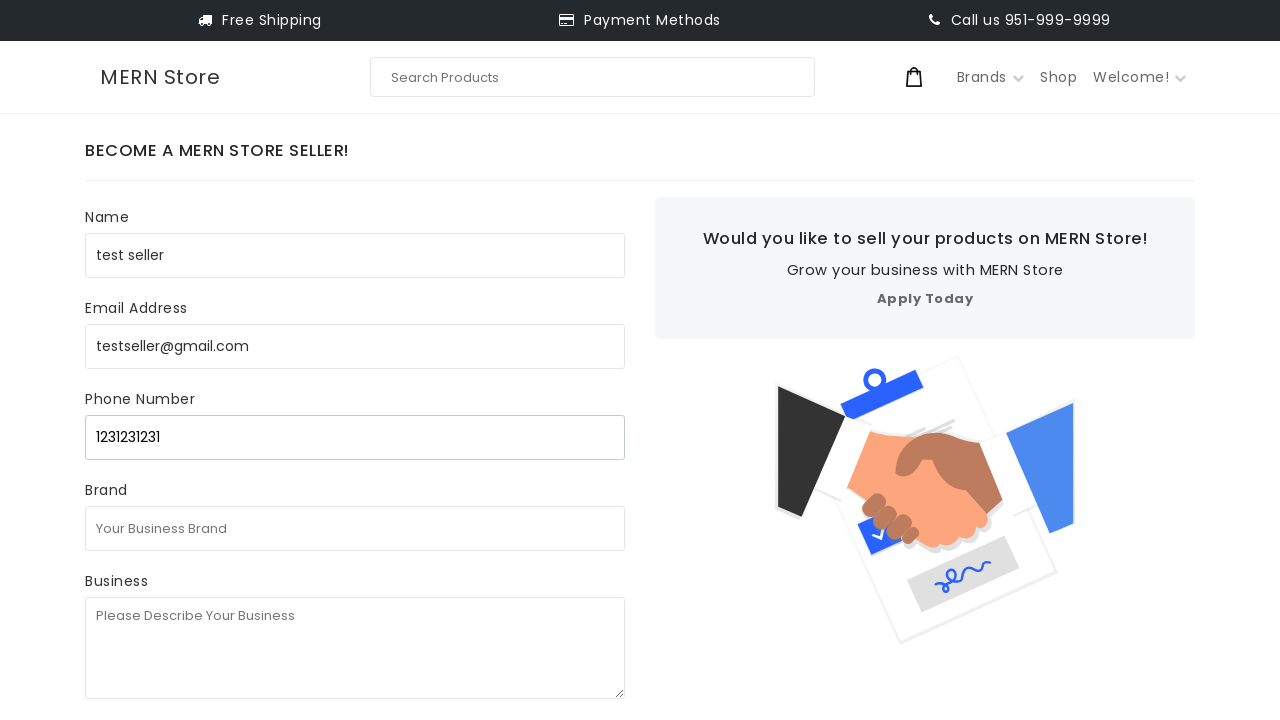

Clicked on the Business Brand field at (355, 528) on internal:attr=[placeholder="Your Business Brand"i]
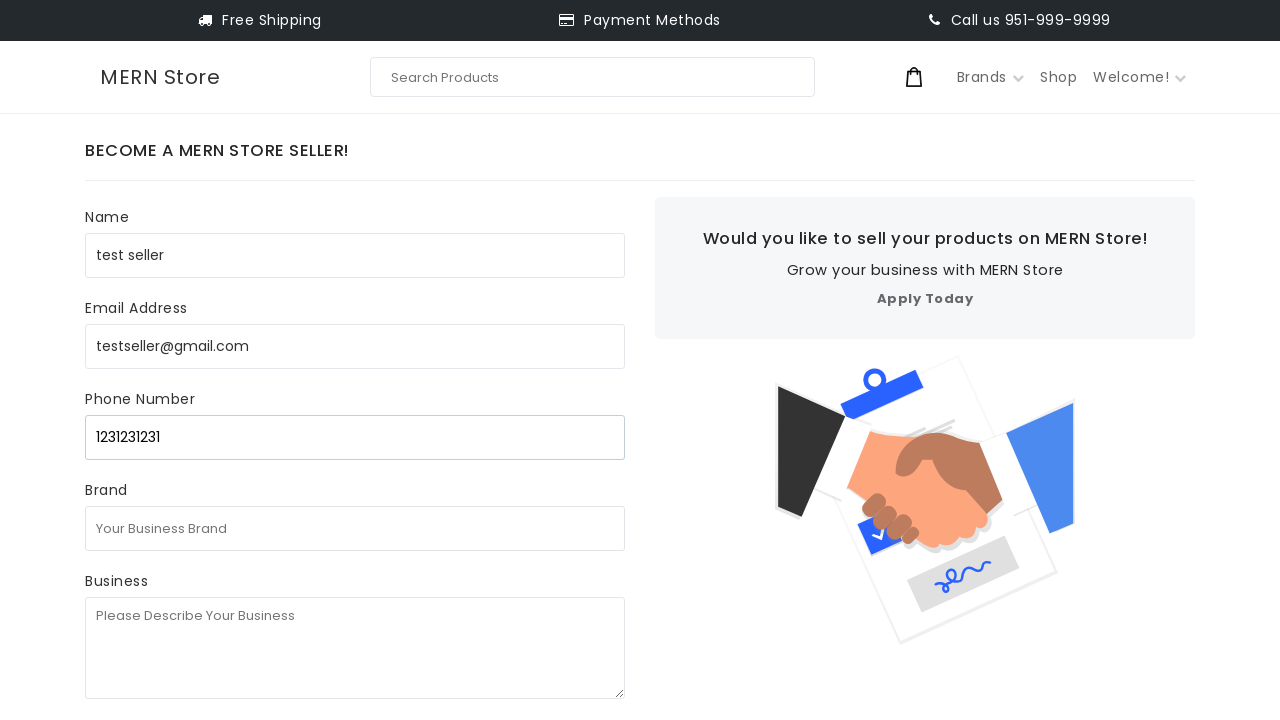

Filled Business Brand field with 'test business' on internal:attr=[placeholder="Your Business Brand"i]
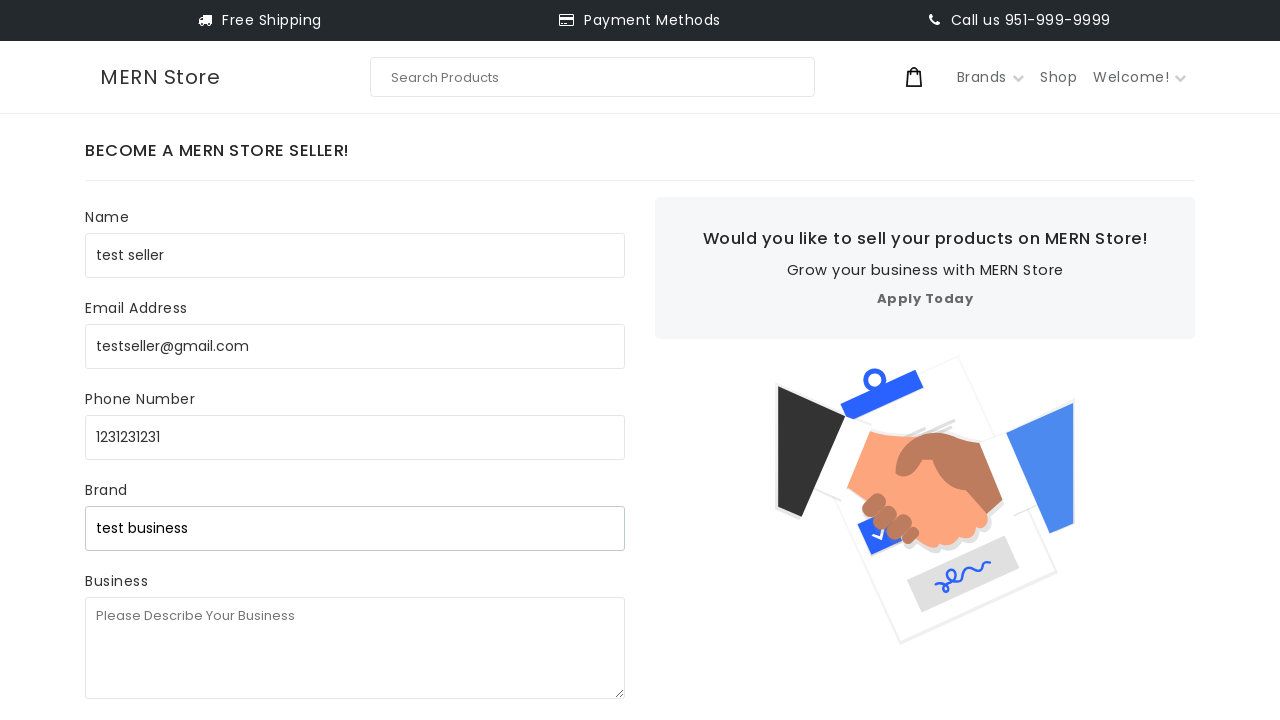

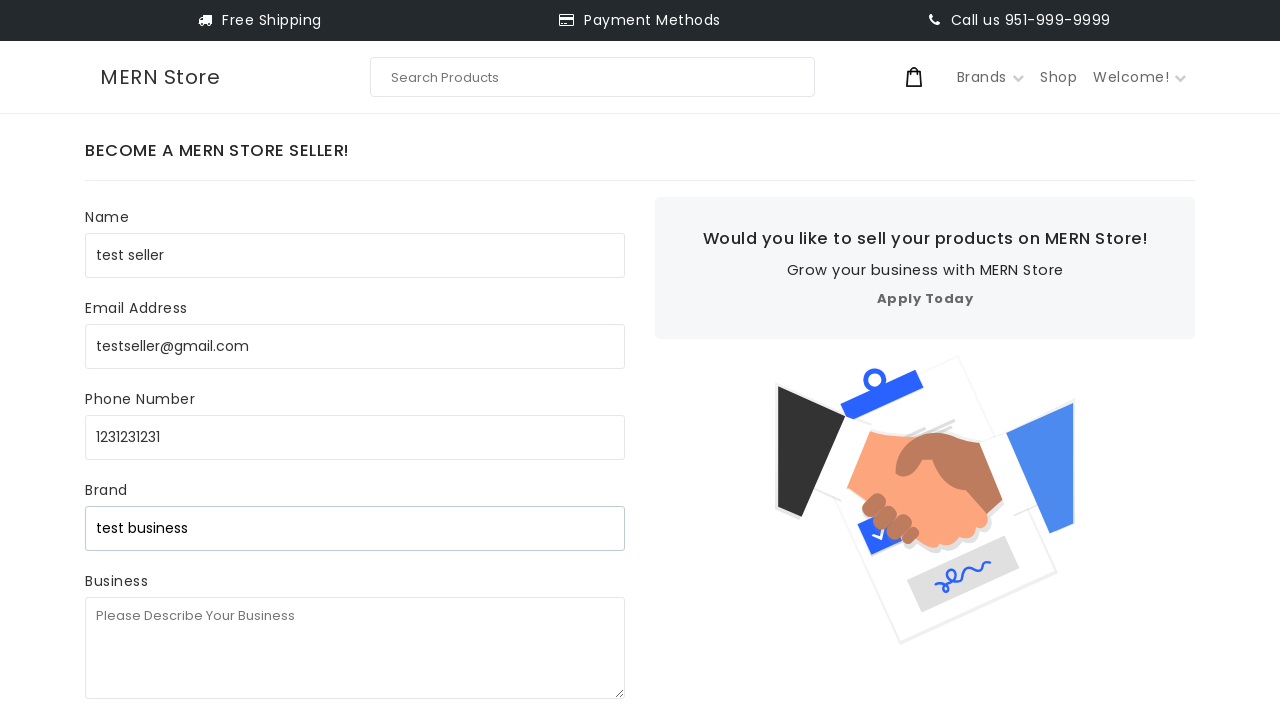